Tests the Brazilian government CA (Certificate of Approval) lookup functionality by entering a CA number, submitting the search, clicking on the details button, and verifying the result page loads with equipment information.

Starting URL: https://caepi.mte.gov.br/internet/consultacainternet.aspx

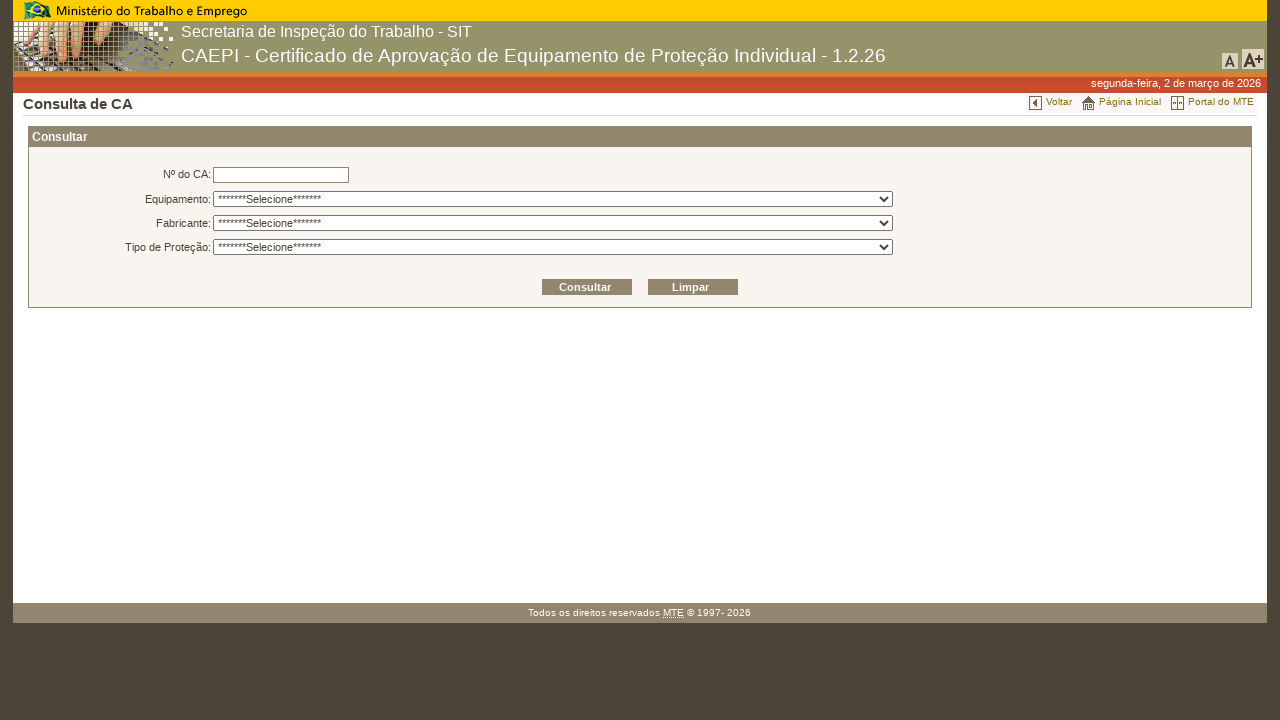

Filled CA number search field with '45832' on #txtNumeroCA
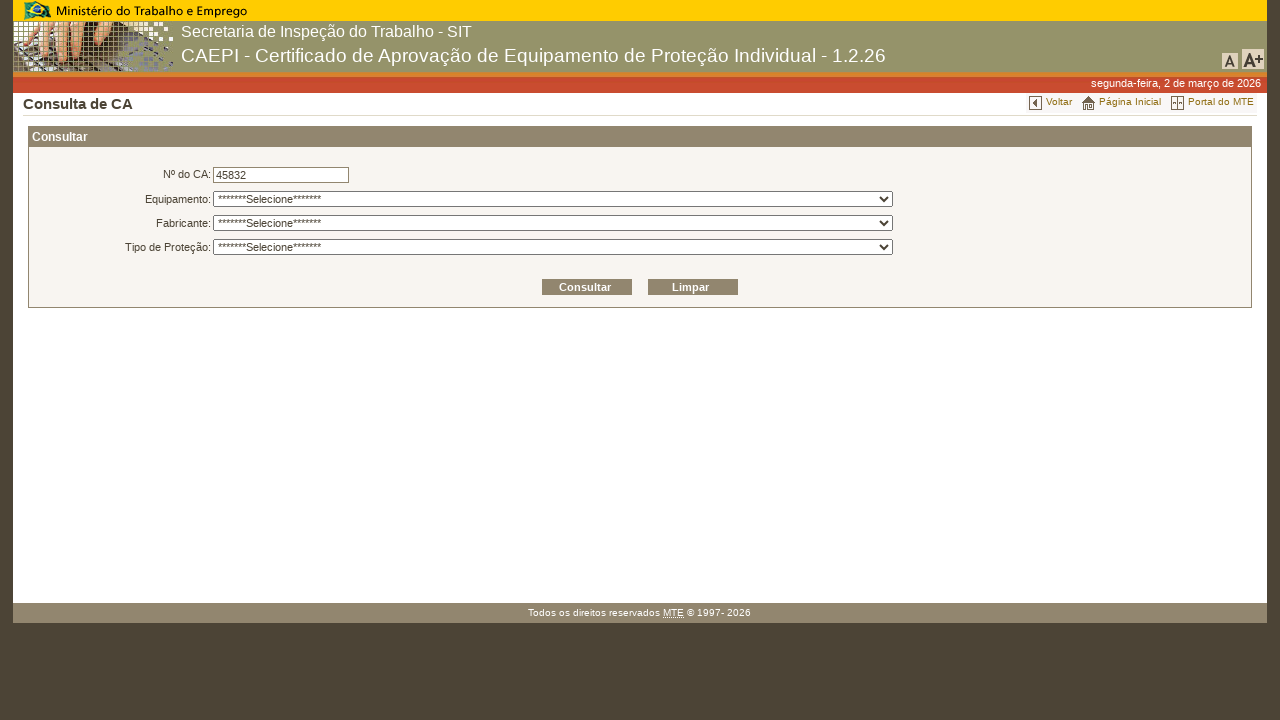

Clicked the consult/search button at (587, 287) on #btnConsultar
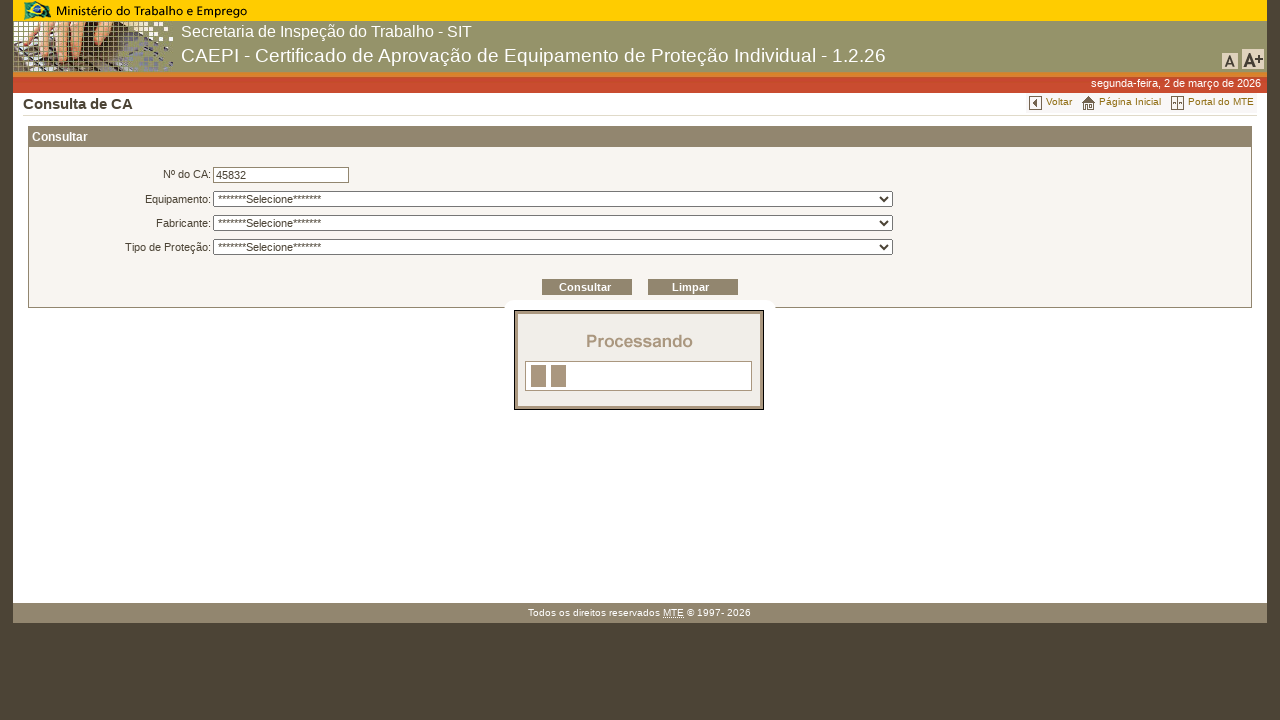

Details button appeared on search results
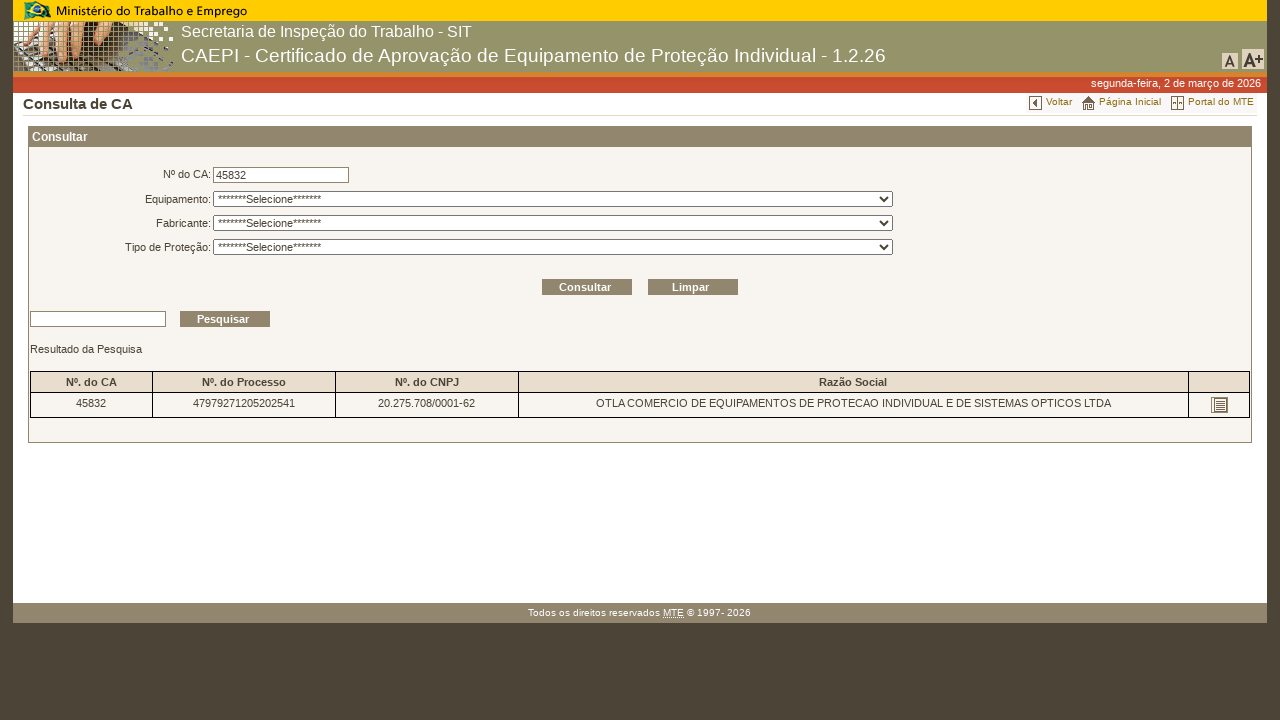

Waited for page stability
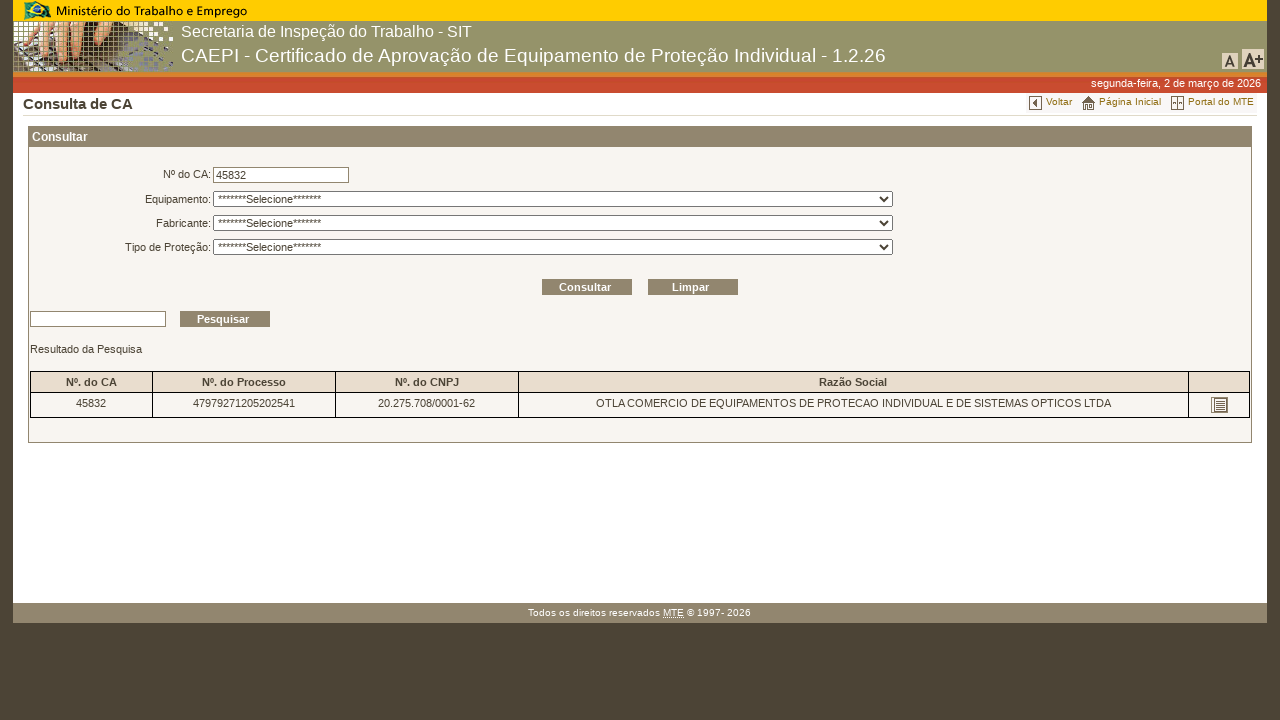

Clicked the details button for first CA result
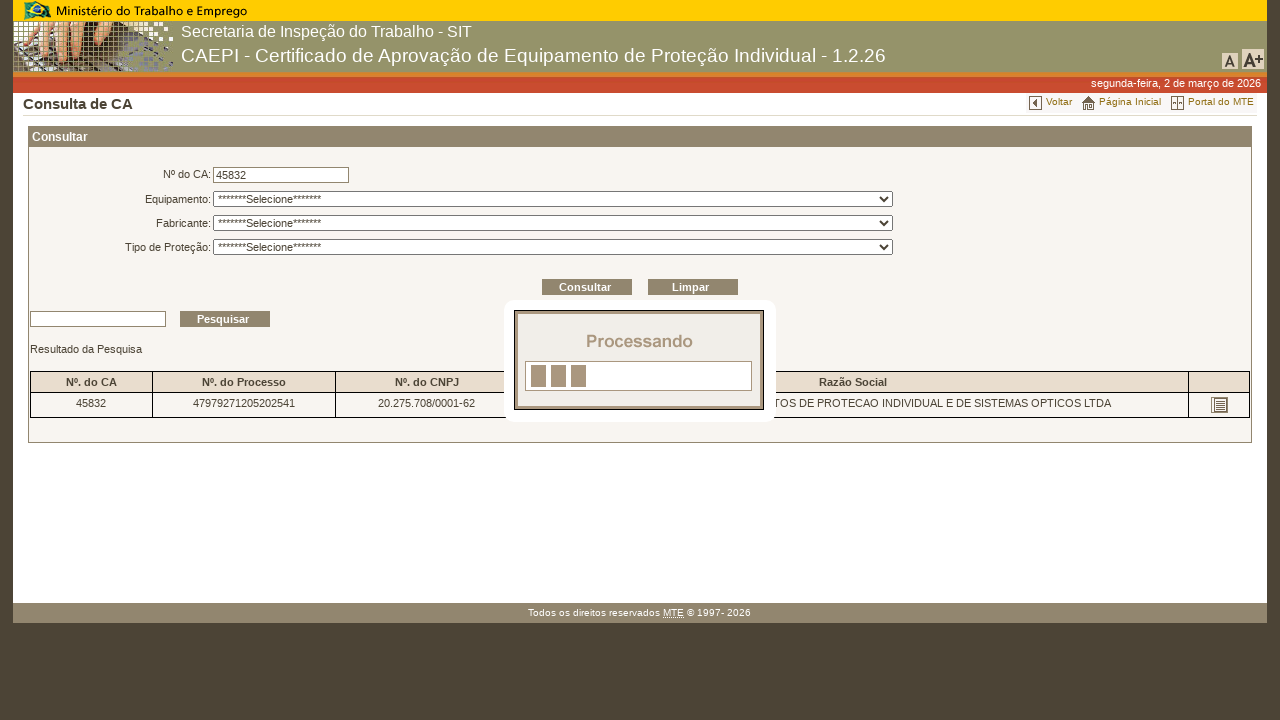

CA details page loaded with equipment information
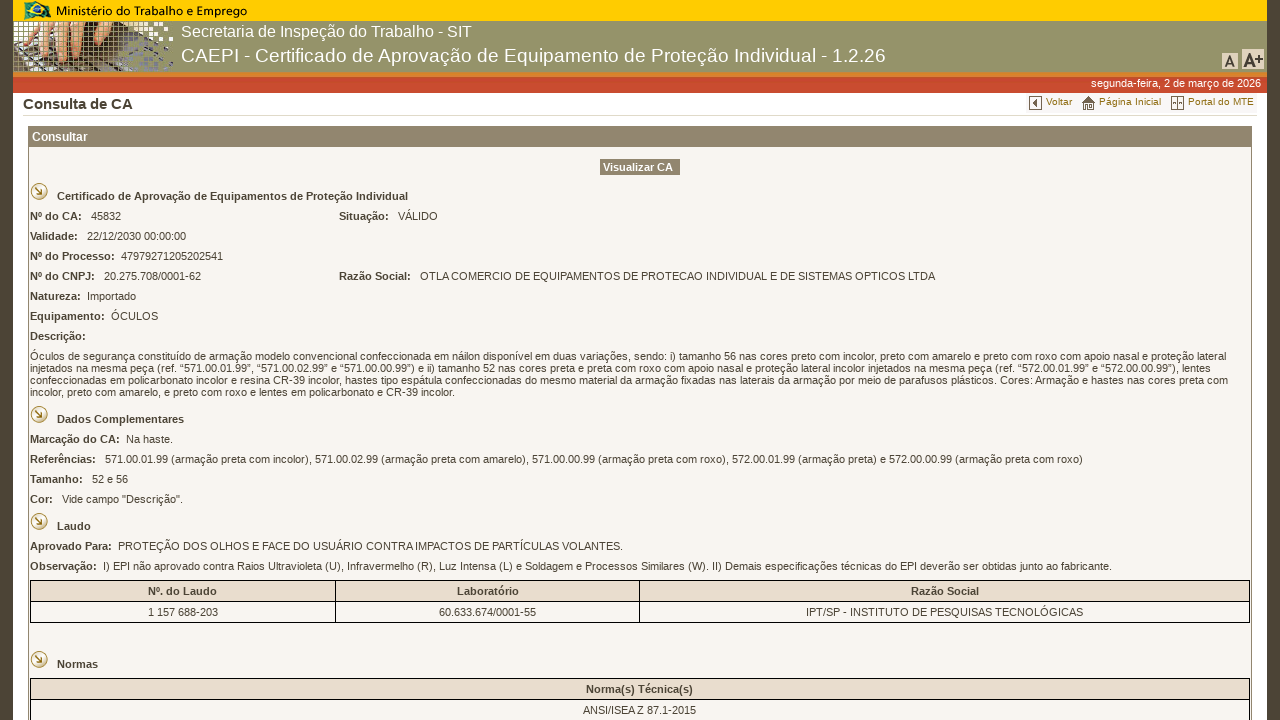

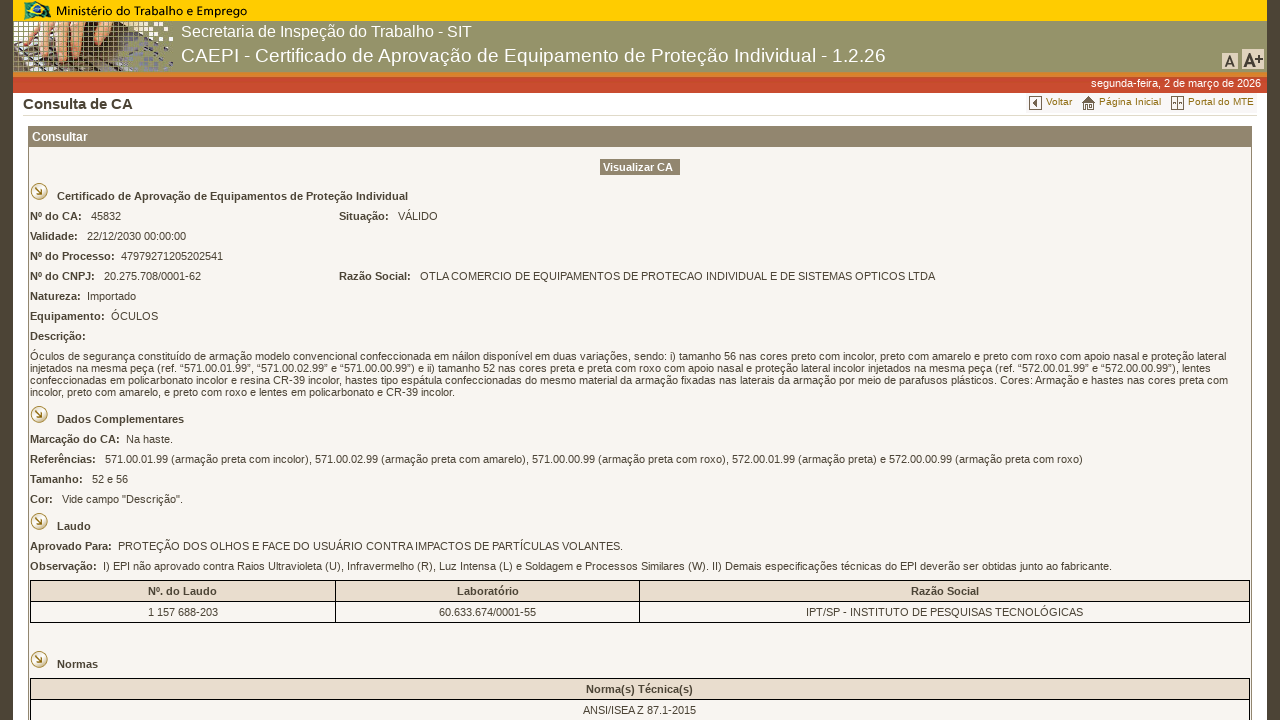